Navigates to a page with loading images and retrieves the source attribute of an image element

Starting URL: https://bonigarcia.dev/selenium-webdriver-java/loading-images.html

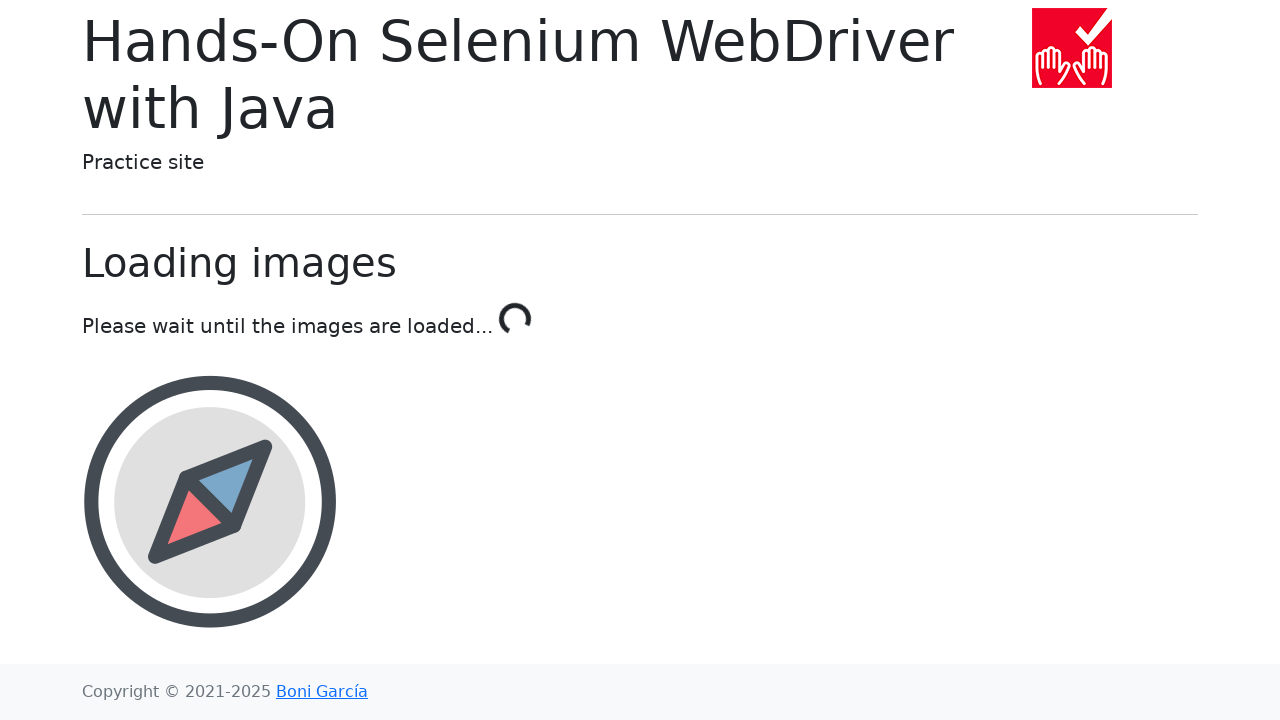

Navigated to loading images page
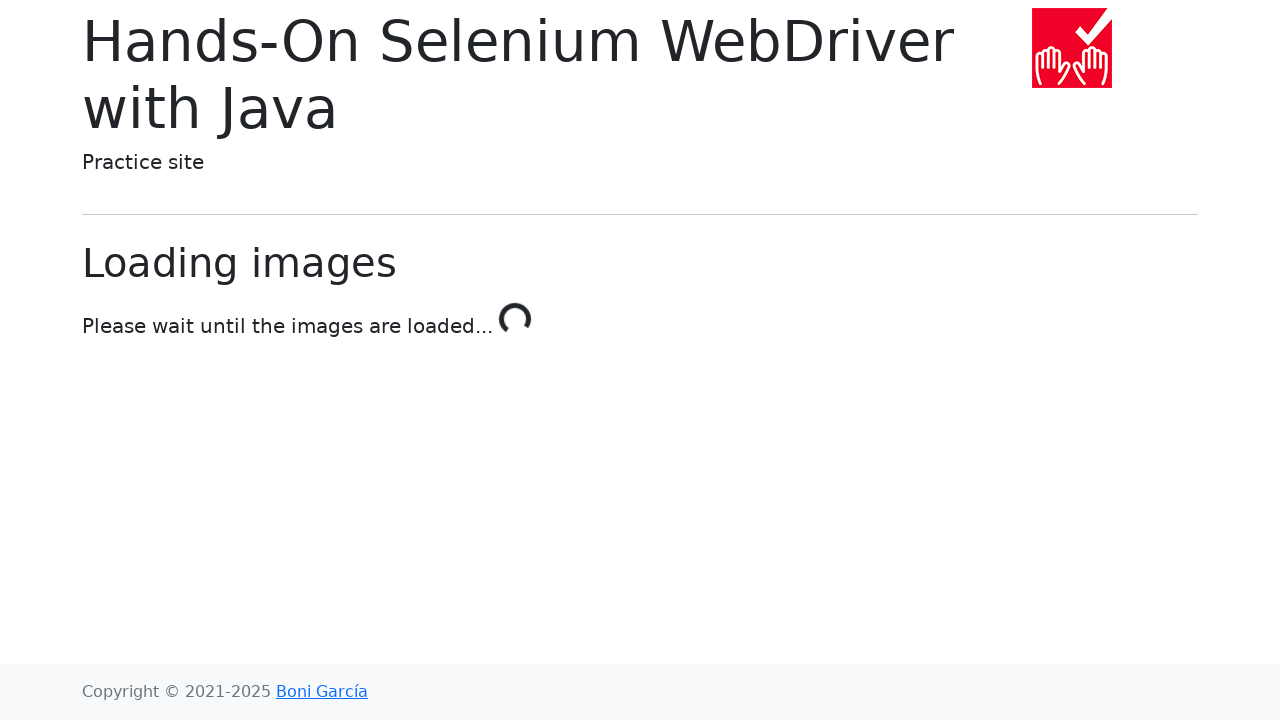

Award image element loaded and located
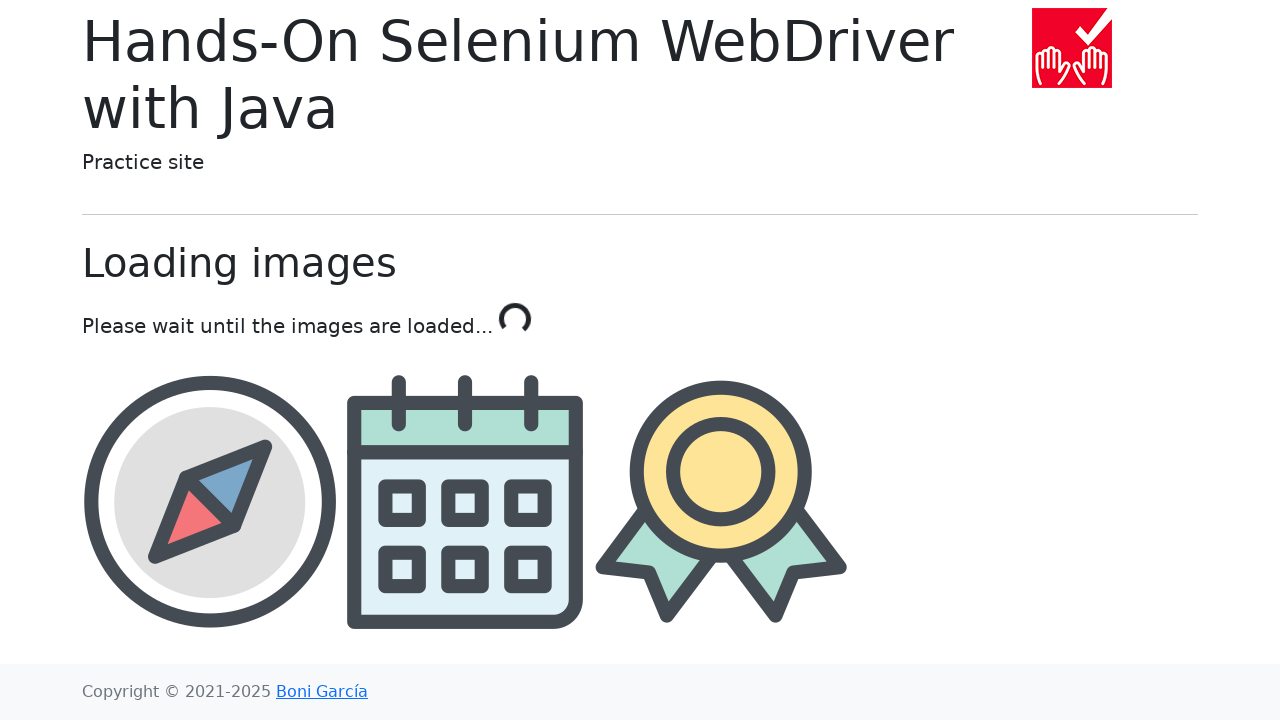

Retrieved source attribute from award image: img/award.png
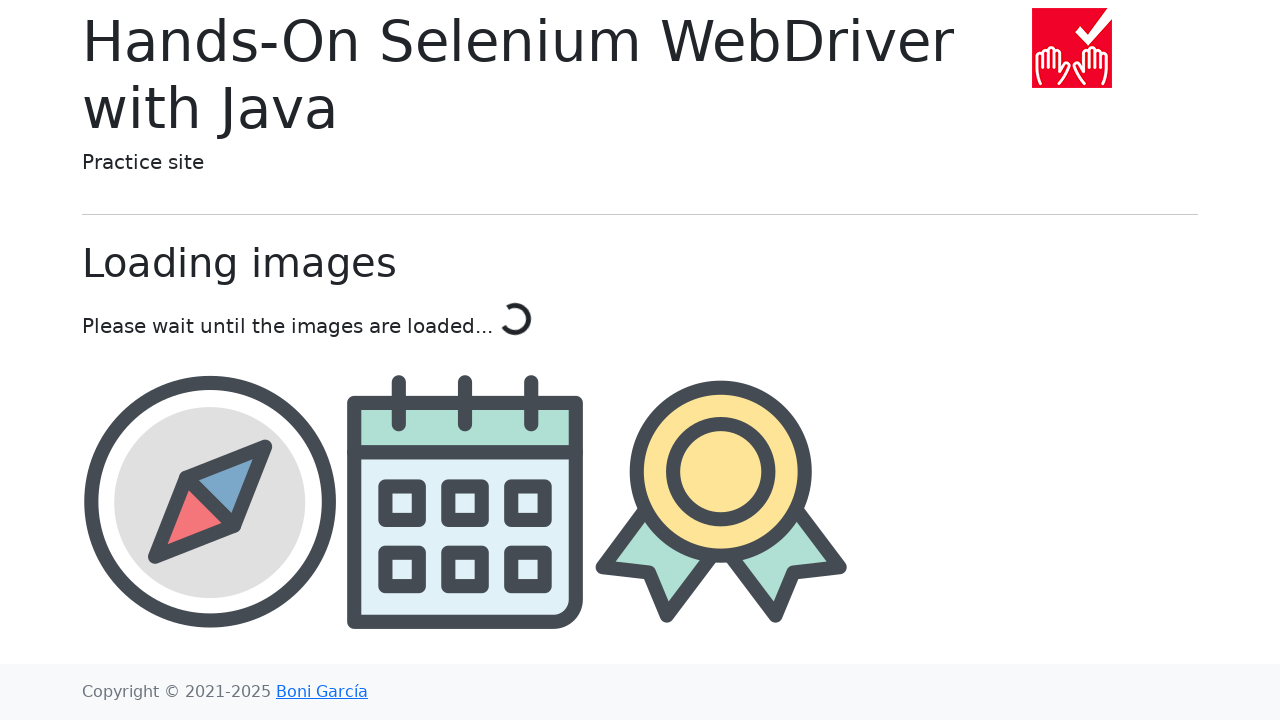

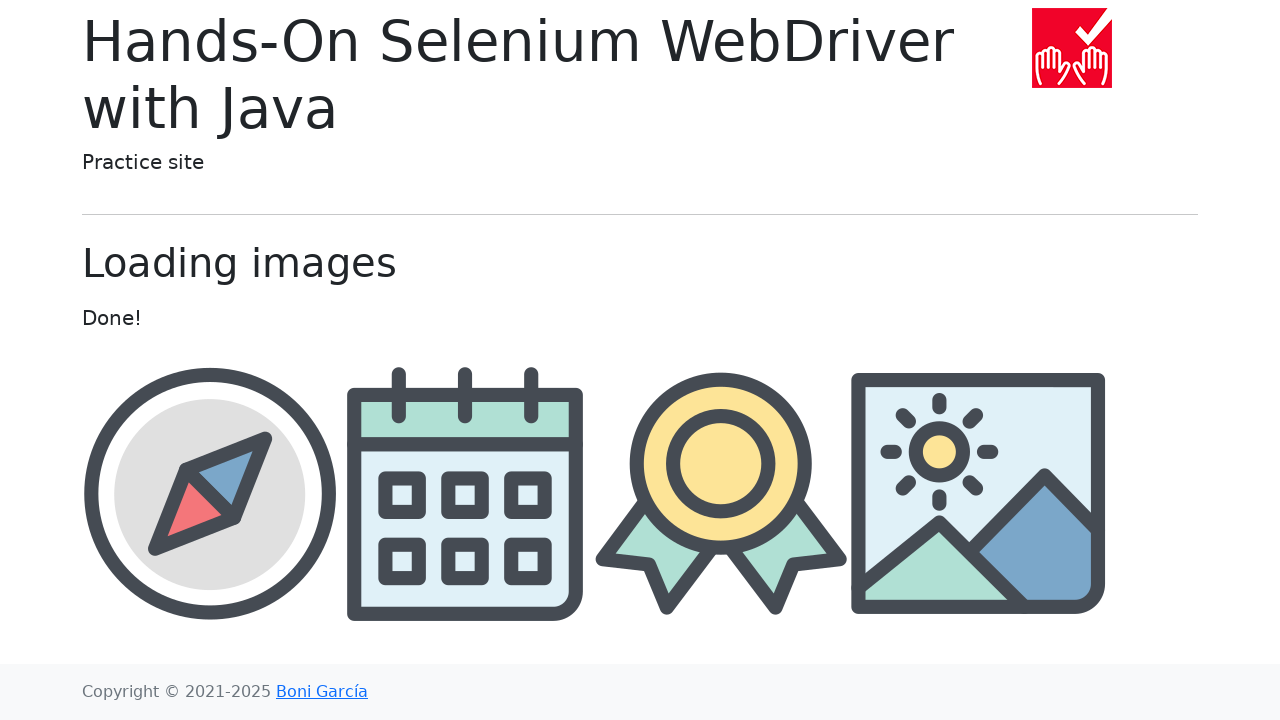